Tests keyboard actions on a text comparison tool by filling text, selecting all, copying, tabbing to another field, and pasting the content

Starting URL: https://gotranscript.com/text-compare

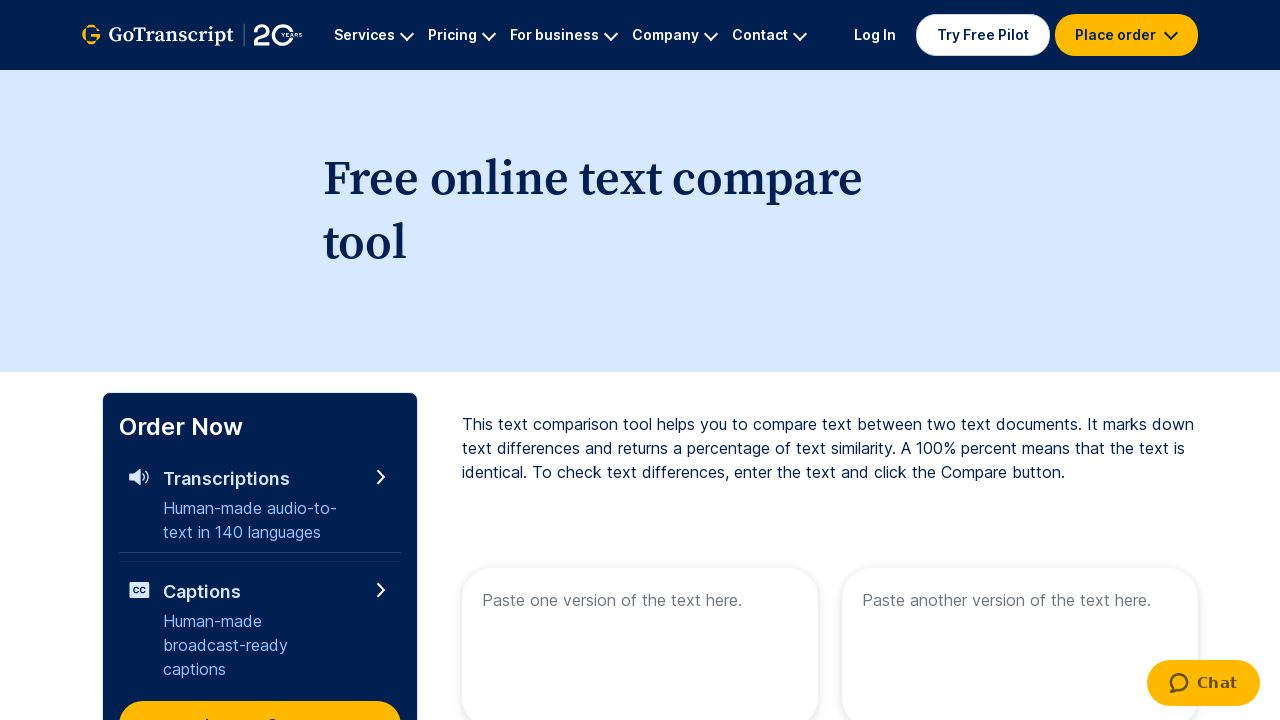

Scrolled down the page using PageDown key
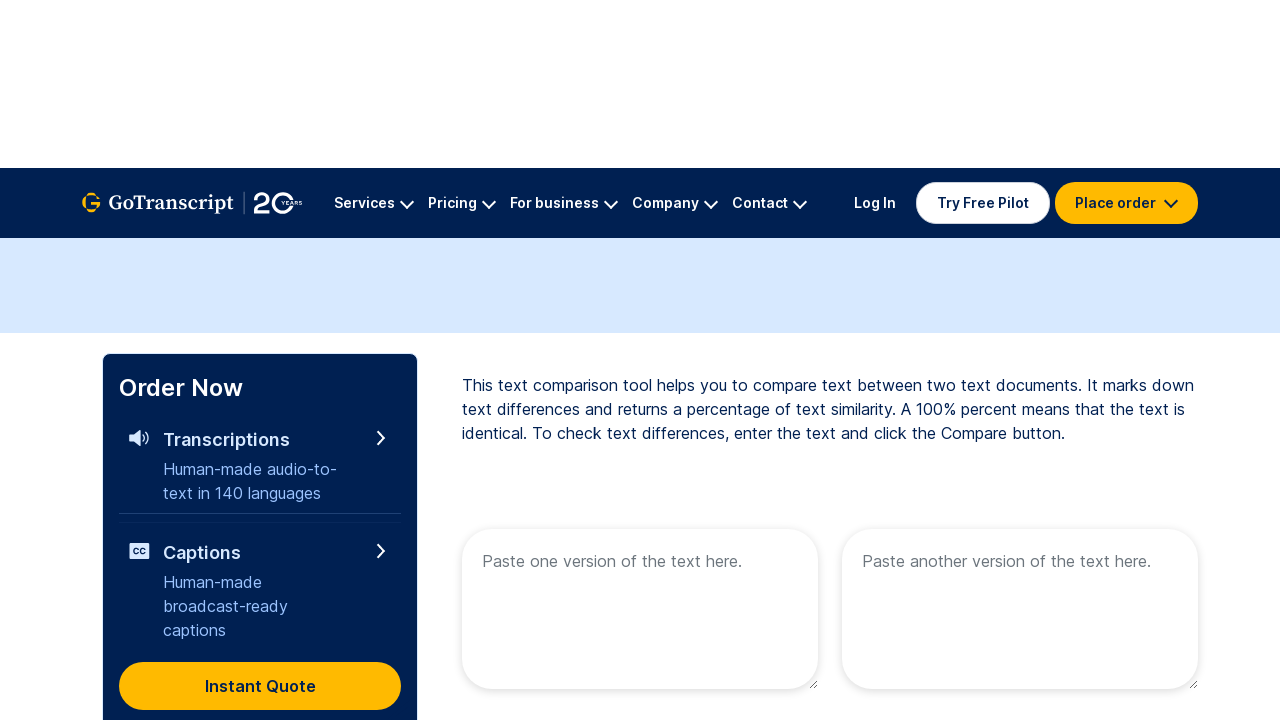

Filled first text area with 'I am learning Playwright' on [name="text1"]
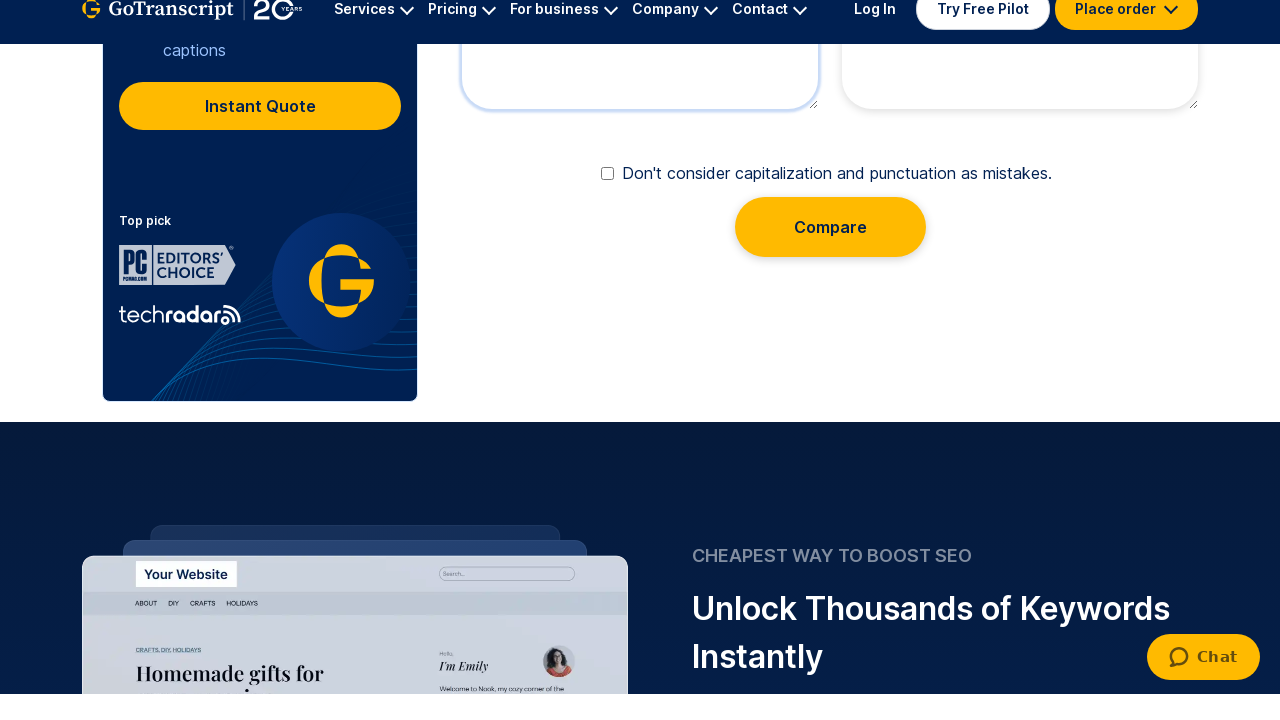

Selected all text in the field using Ctrl+A
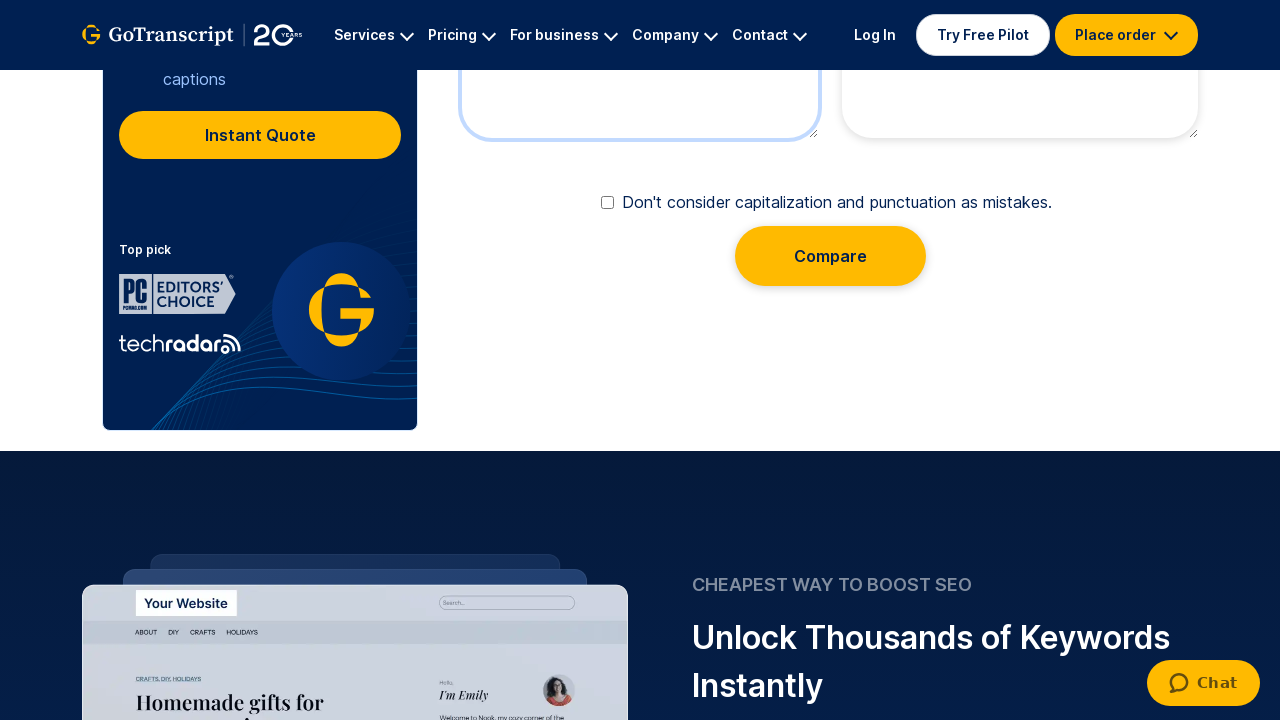

Copied the selected text using Ctrl+C
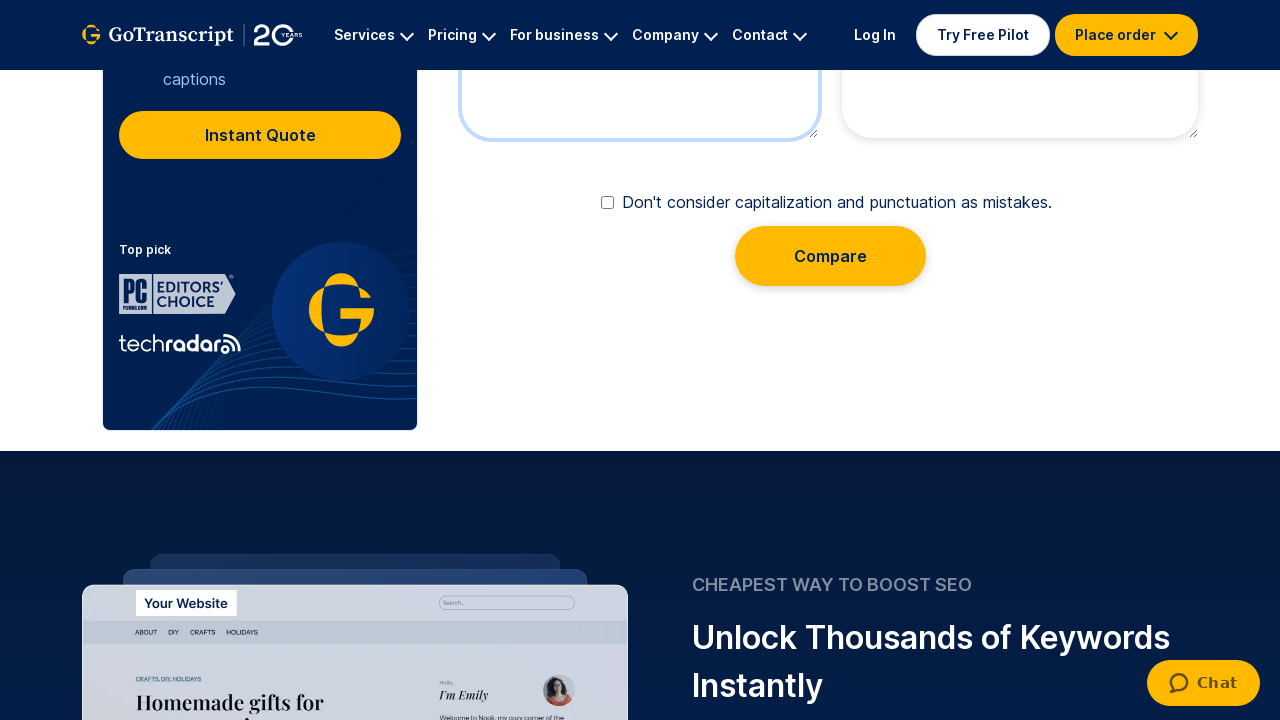

Tabbed to the next field
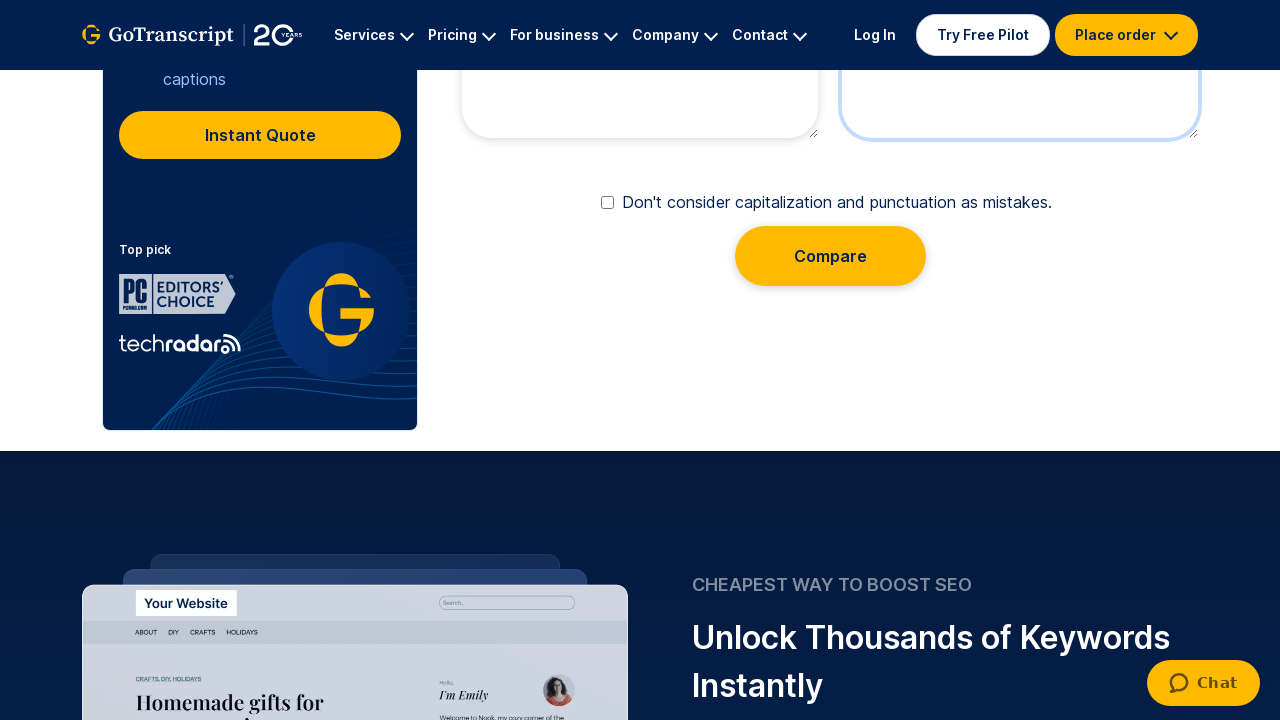

Pasted the copied text using Ctrl+V
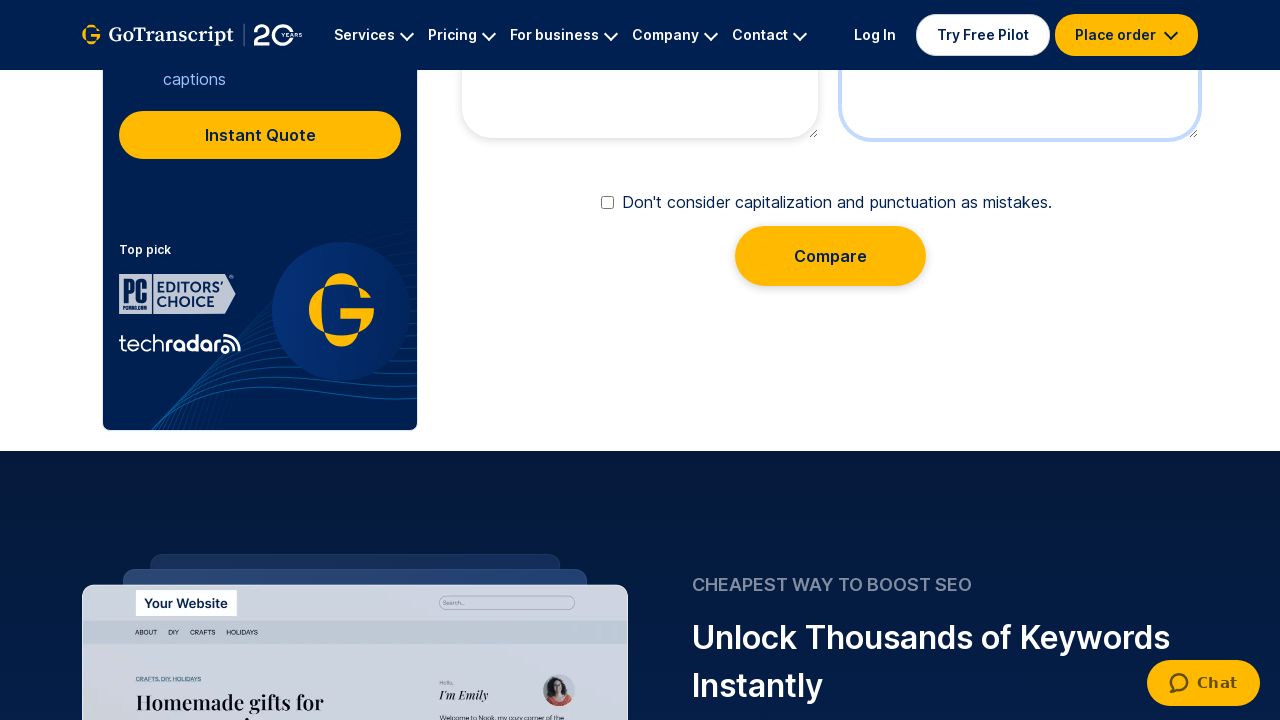

Waited 4000ms for the action to complete
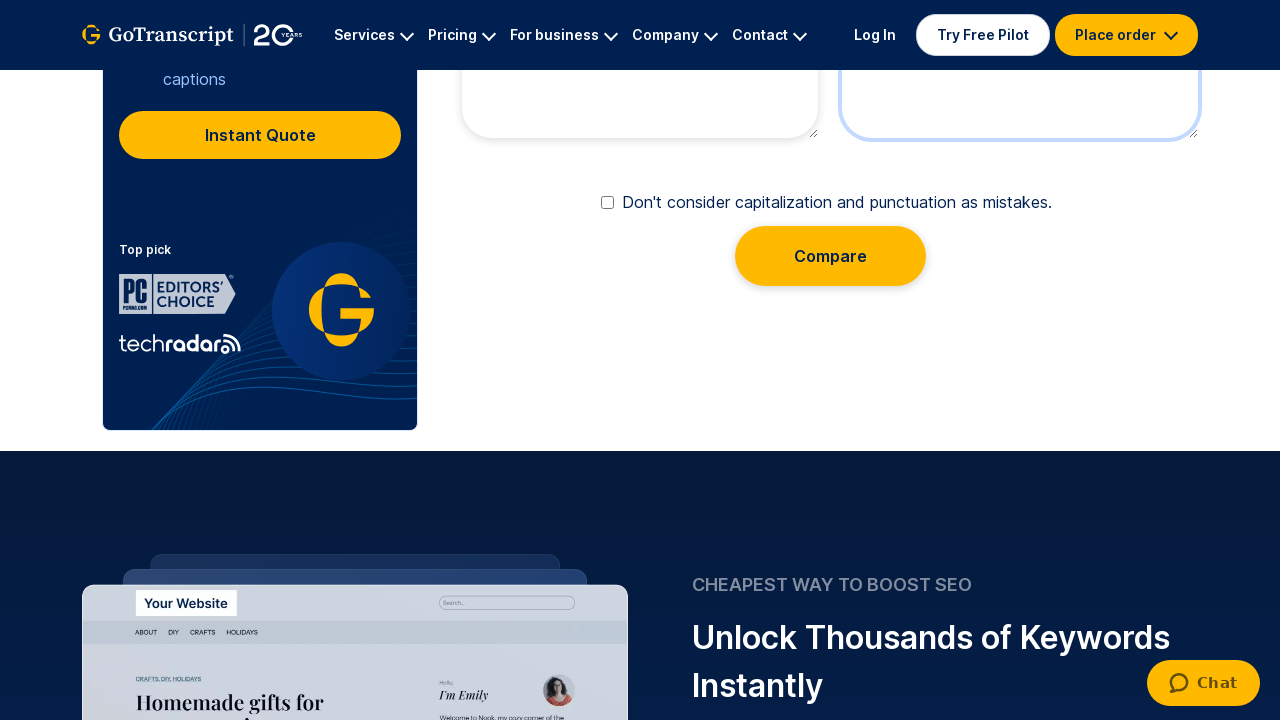

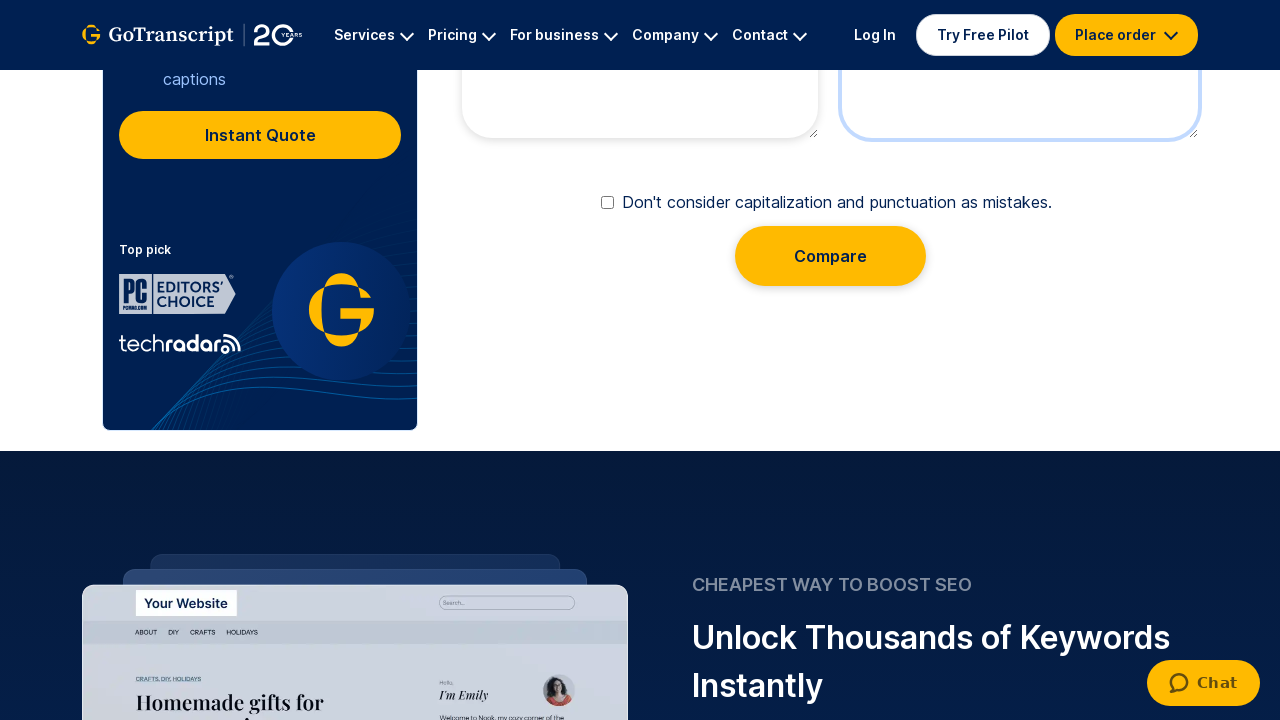